Simple test that navigates to the Loop Camp website homepage

Starting URL: https://www.loopcamp.io

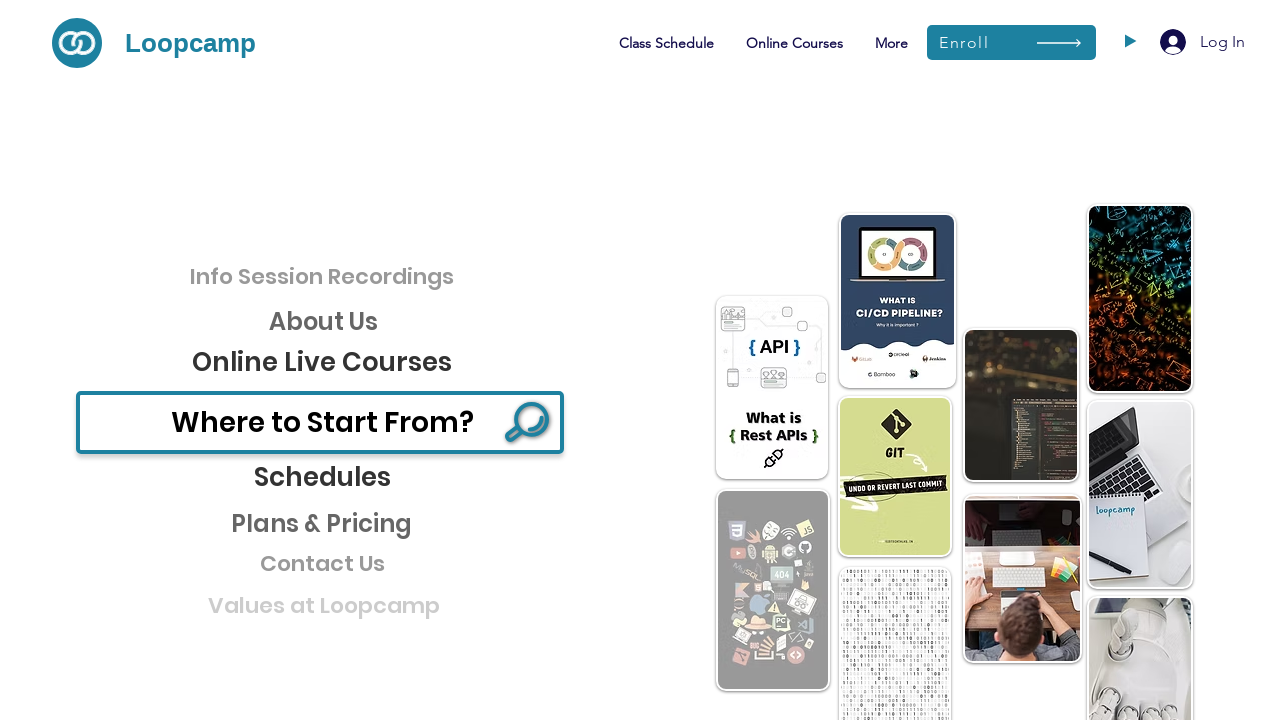

Waited for Loop Camp homepage to load (domcontentloaded)
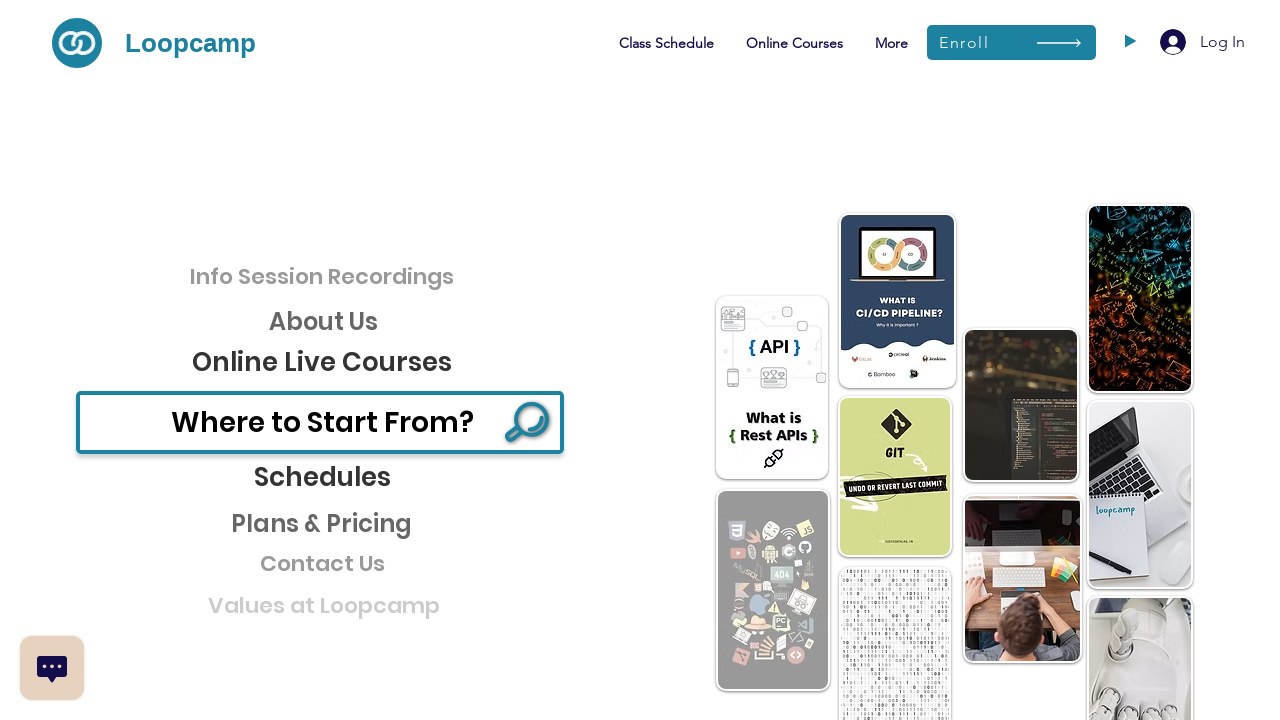

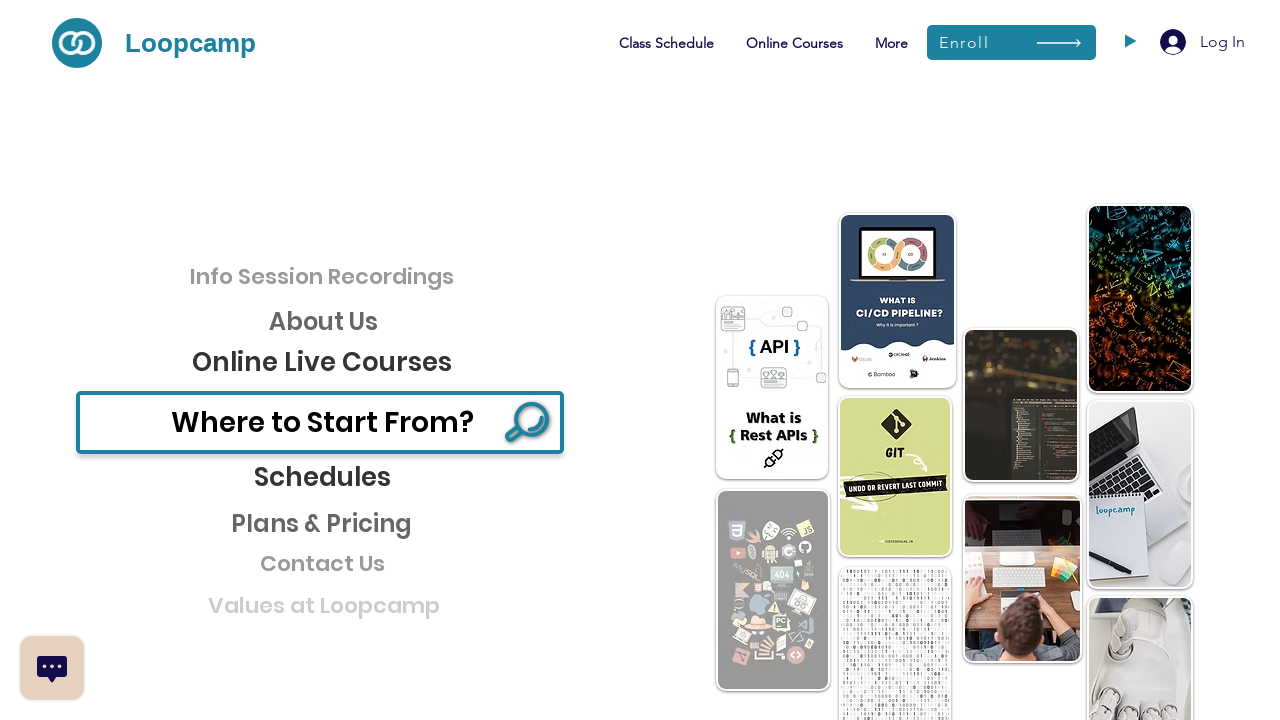